Tests page scroll functionality by navigating to an OpenCart demo page and scrolling to the bottom of the page using JavaScript execution.

Starting URL: https://demo.opencart.com/index.php?route=account/register&language=en-gb

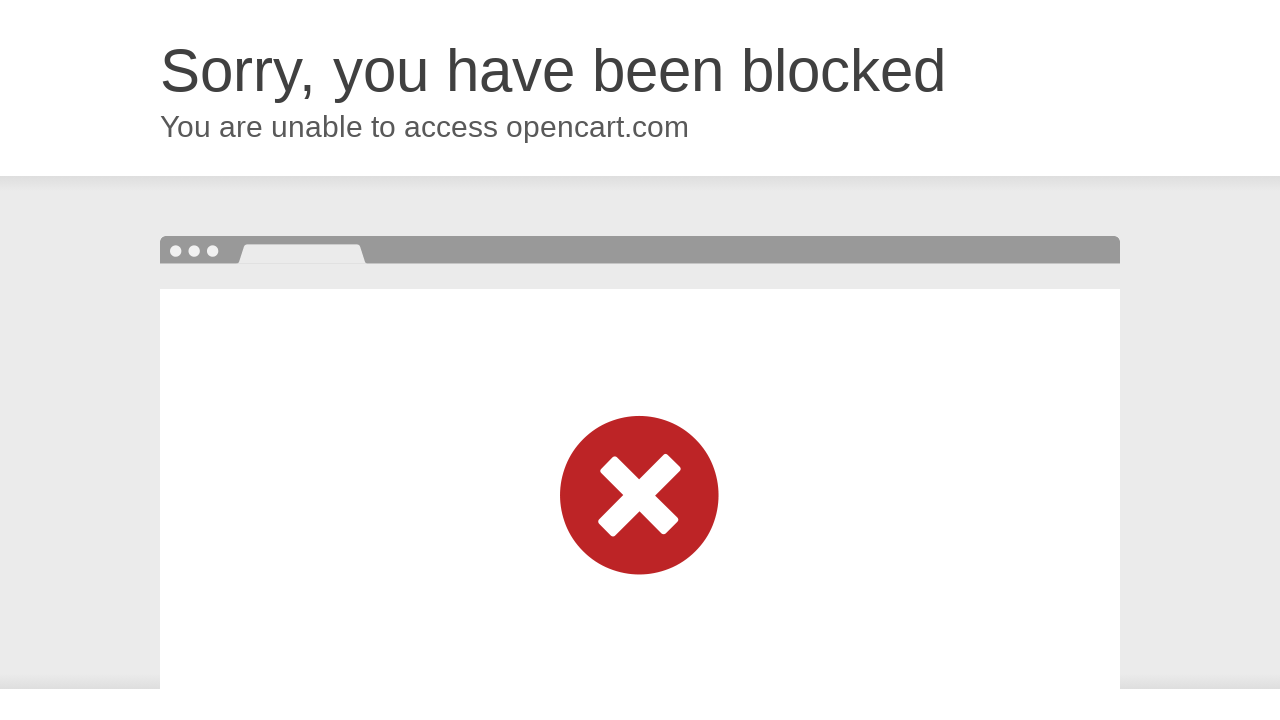

Navigated to OpenCart registration page
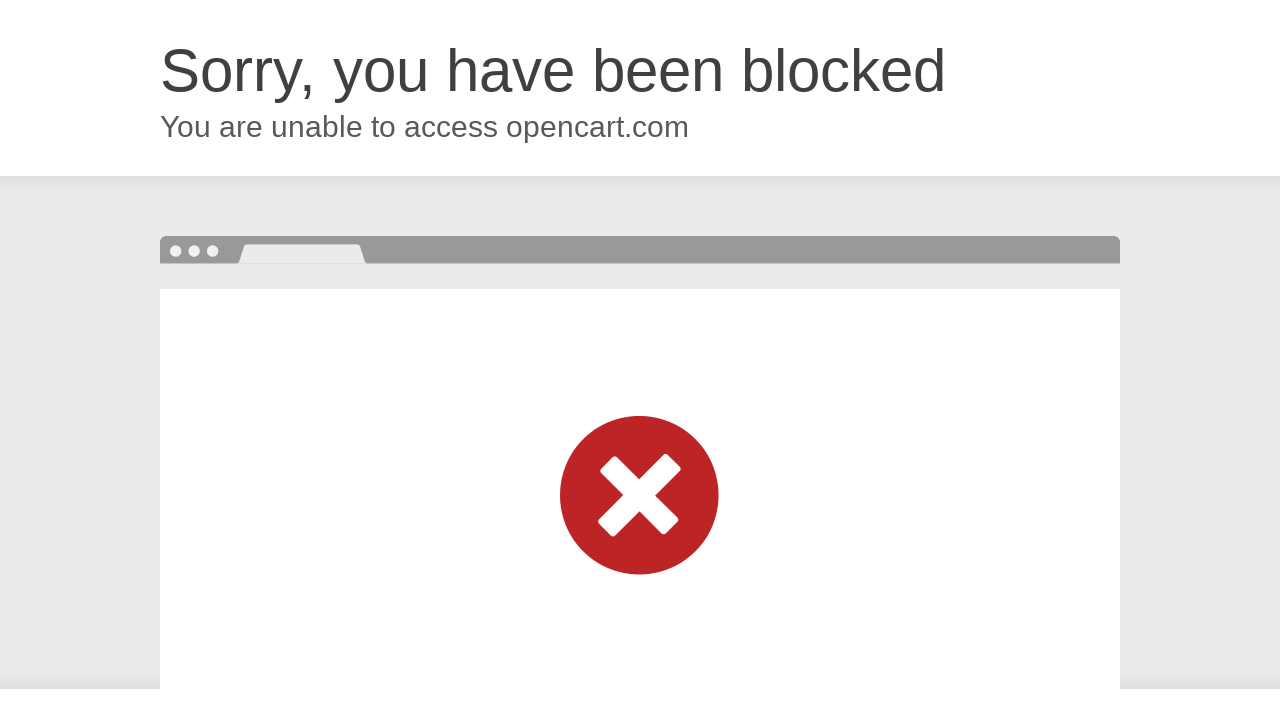

Scrolled to the bottom of the page using JavaScript
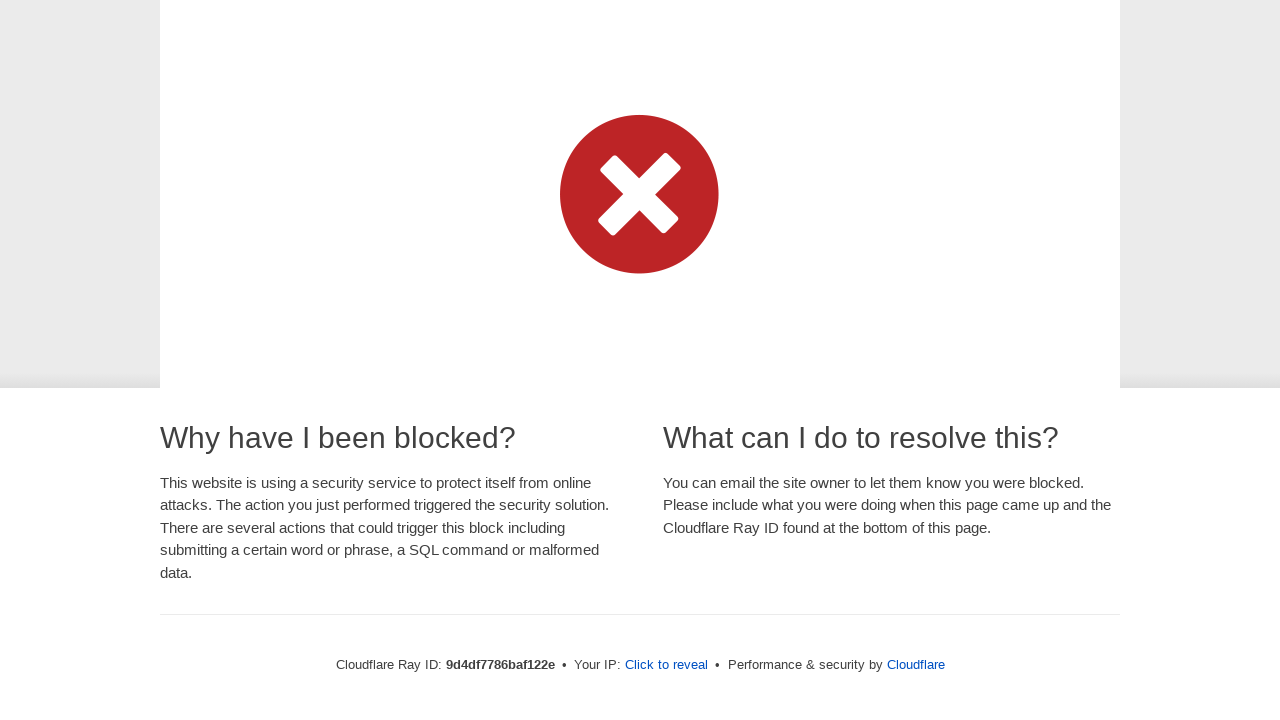

Waited 2 seconds to observe the scroll effect
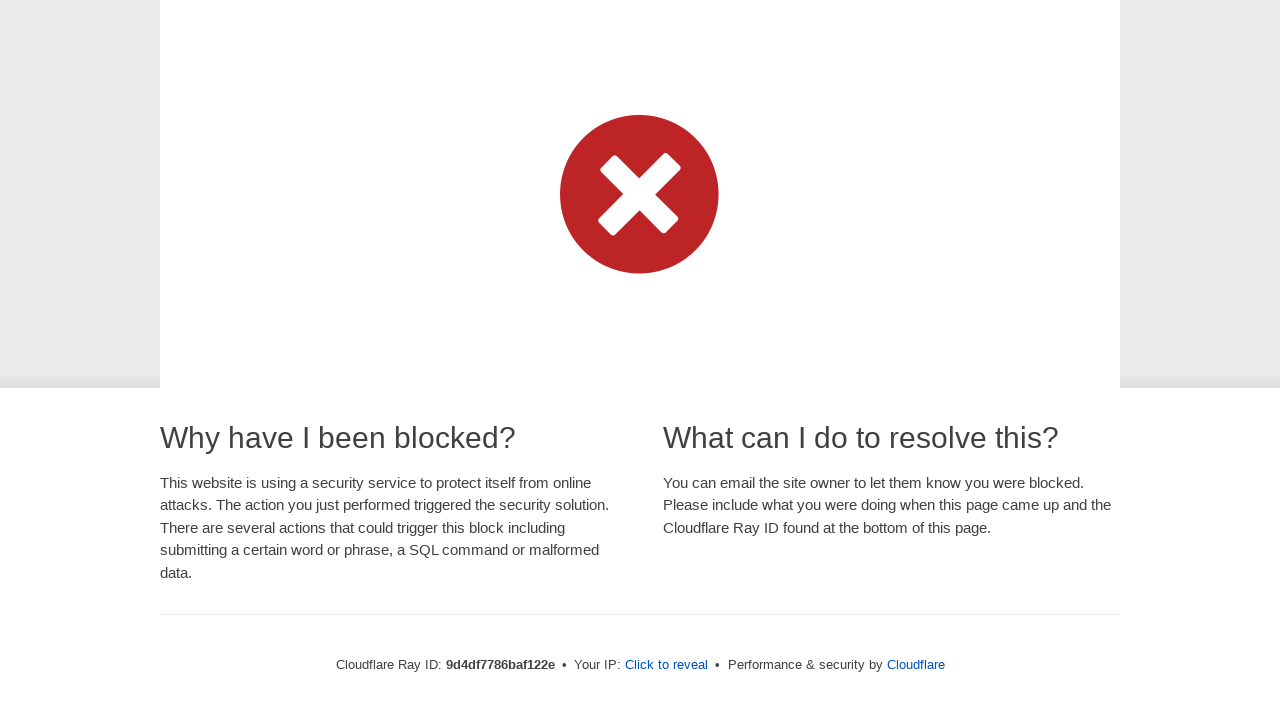

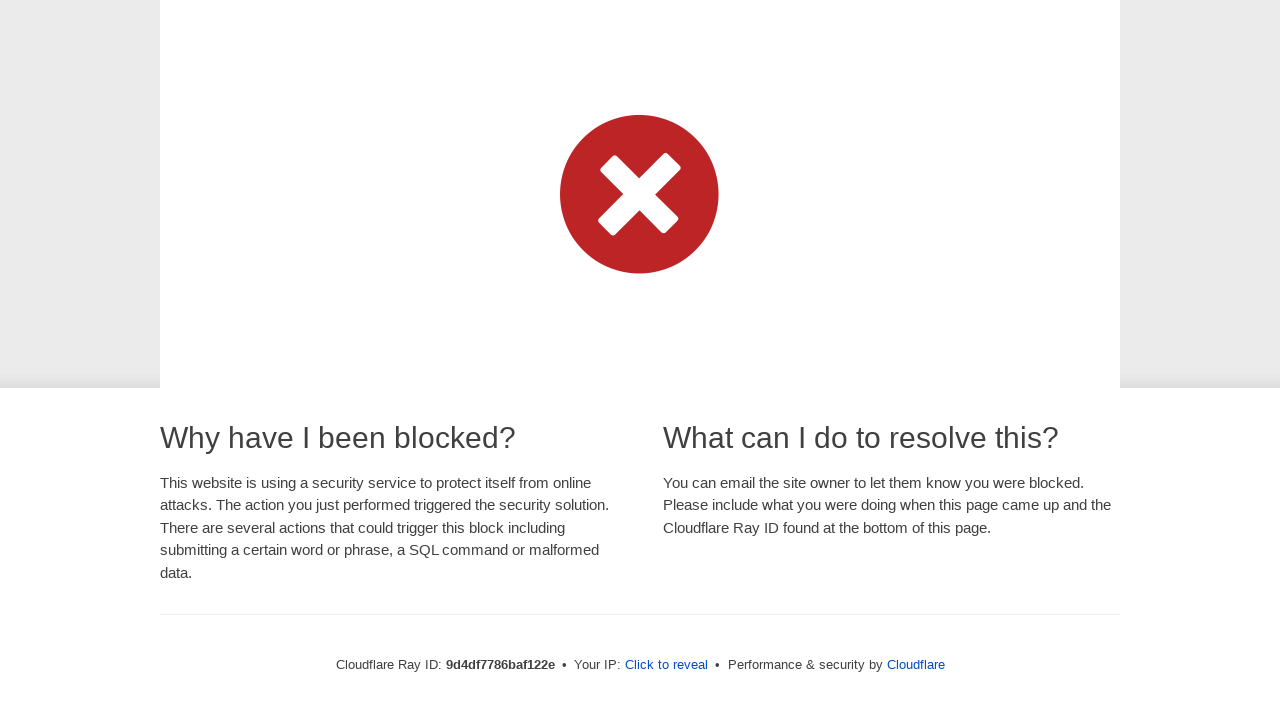